Tests iframe navigation by clicking on nested iframe tab, switching to outer and inner iframes, and entering text in an input field

Starting URL: https://demo.automationtesting.in/Frames.html

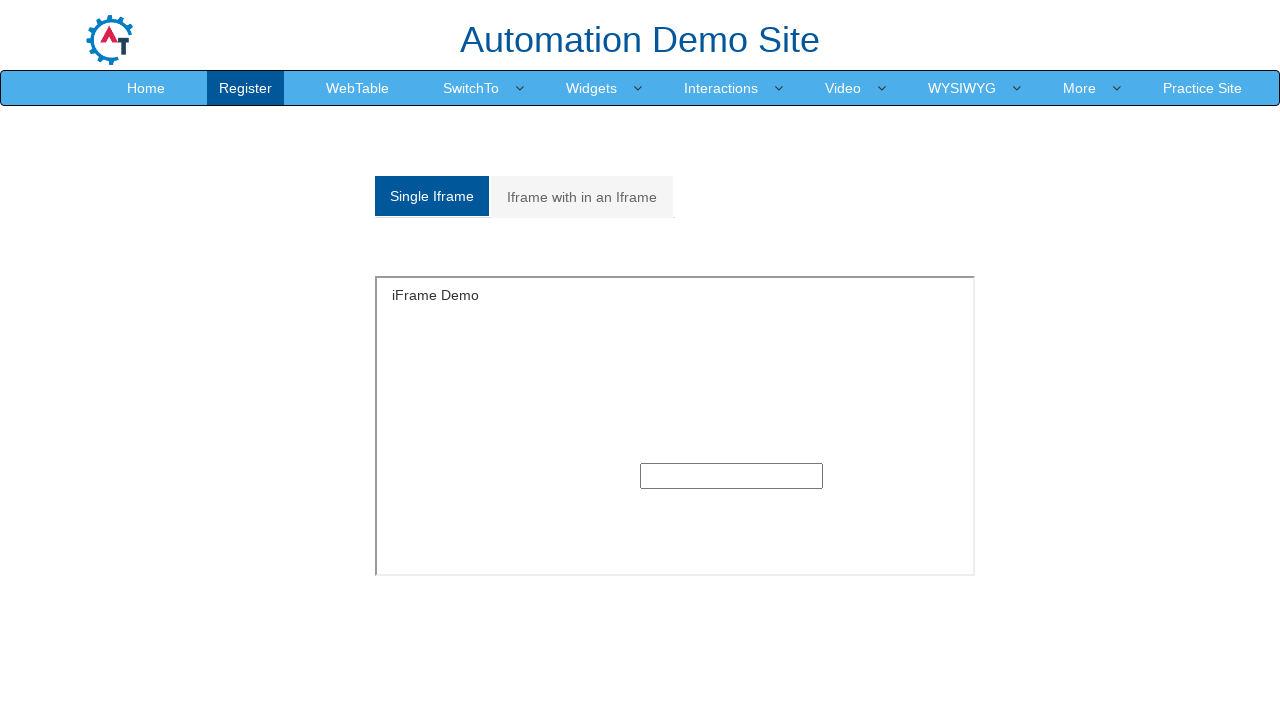

Clicked on 'Iframe with in an Iframe' tab at (582, 197) on xpath=//a[text()='Iframe with in an Iframe']
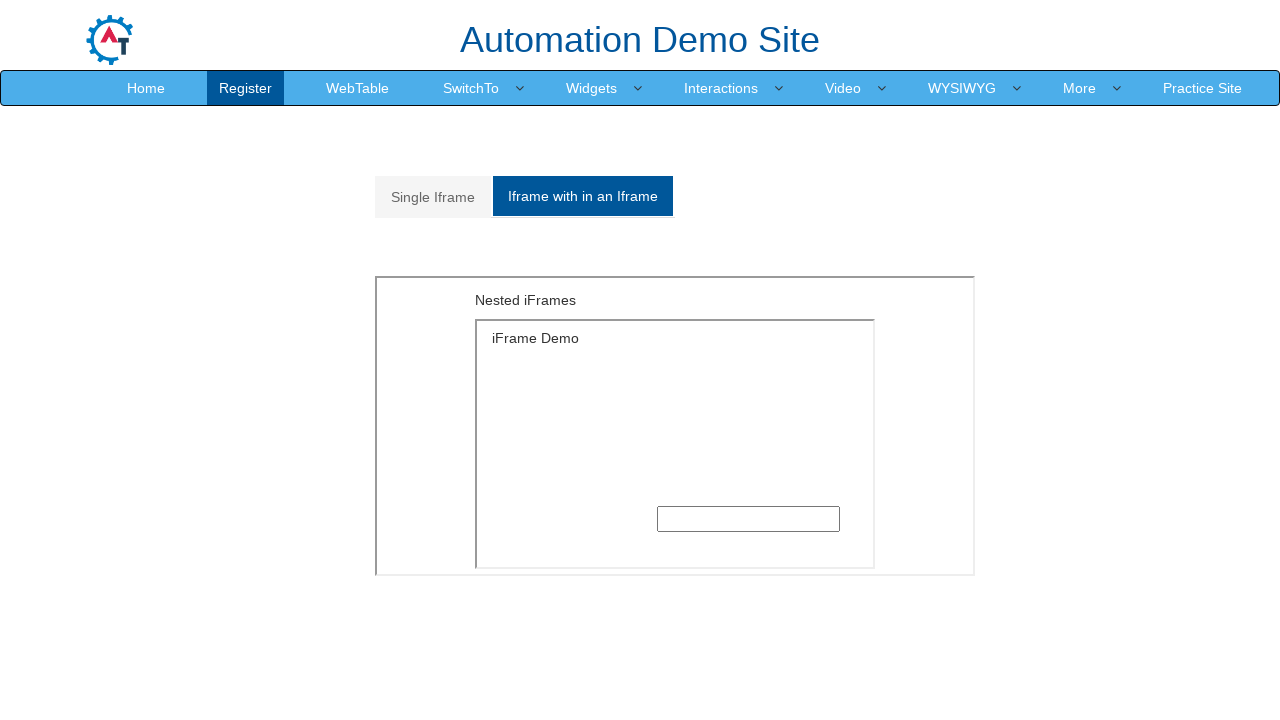

Located and switched to outer iframe
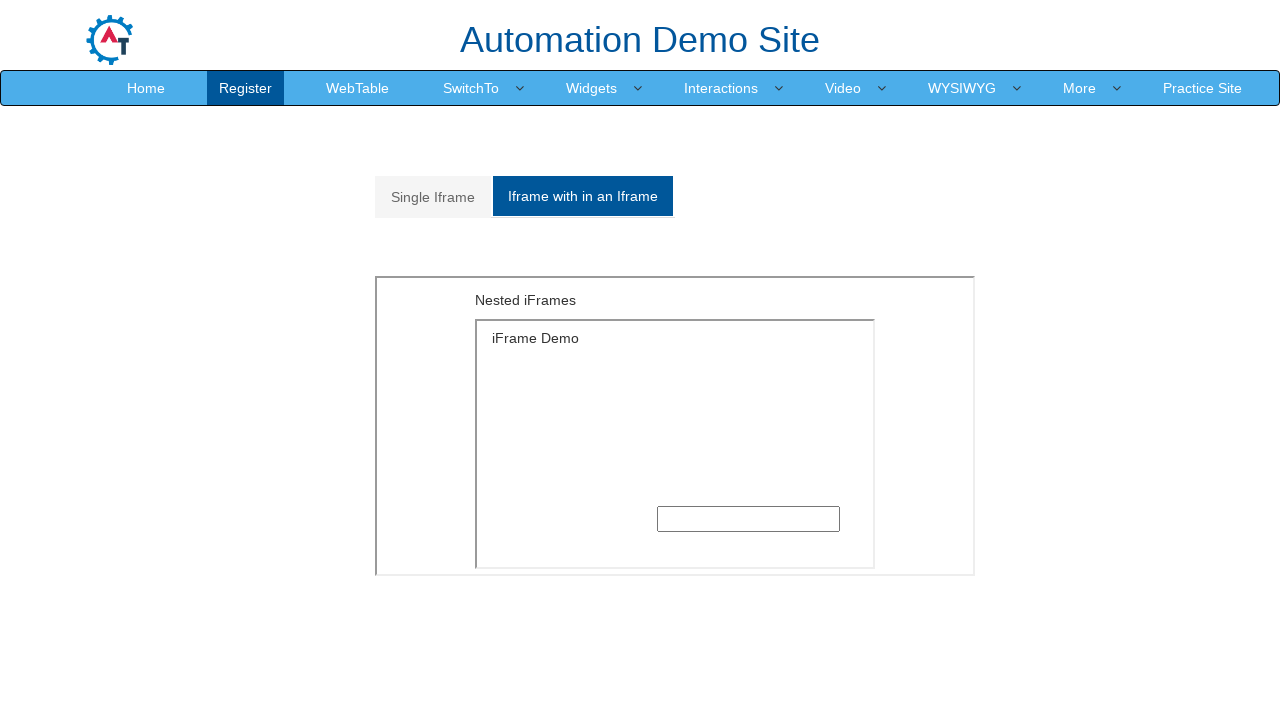

Located and switched to inner iframe within outer frame
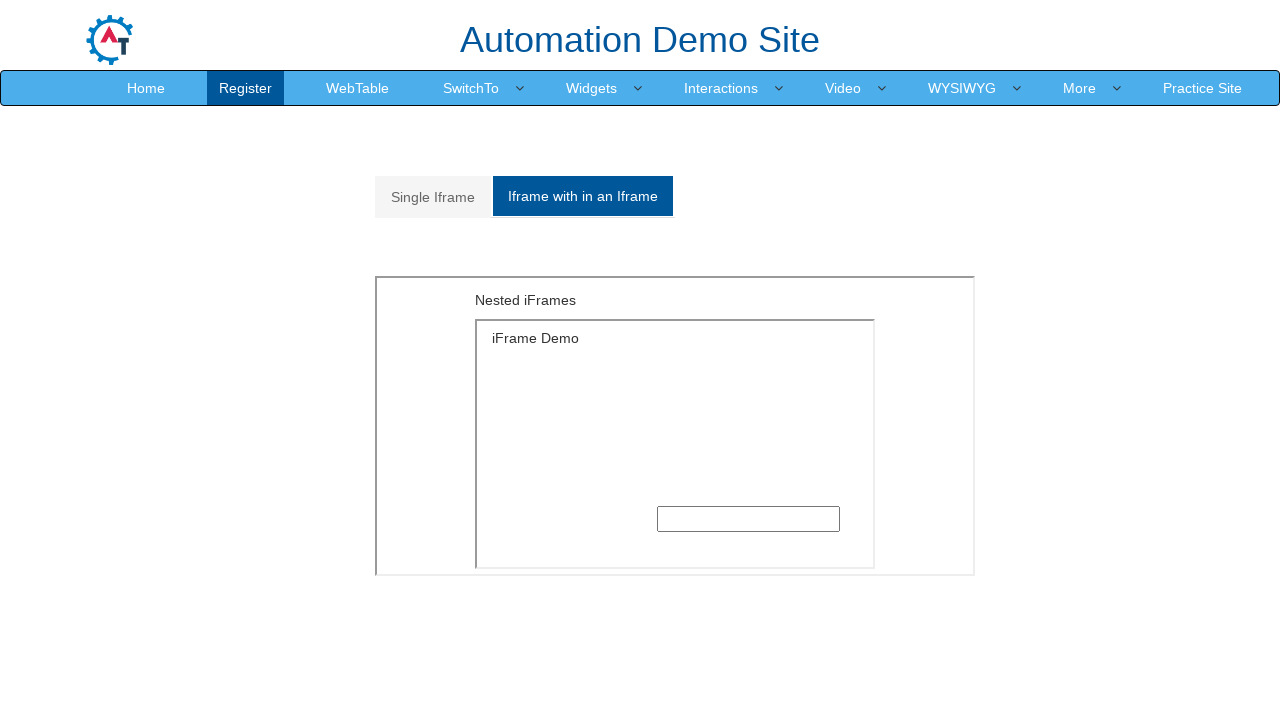

Entered 'Hello' in text input field inside nested iframe on iframe[style*='float: left'][style*='height: 300px'][style*='width:600px'] >> in
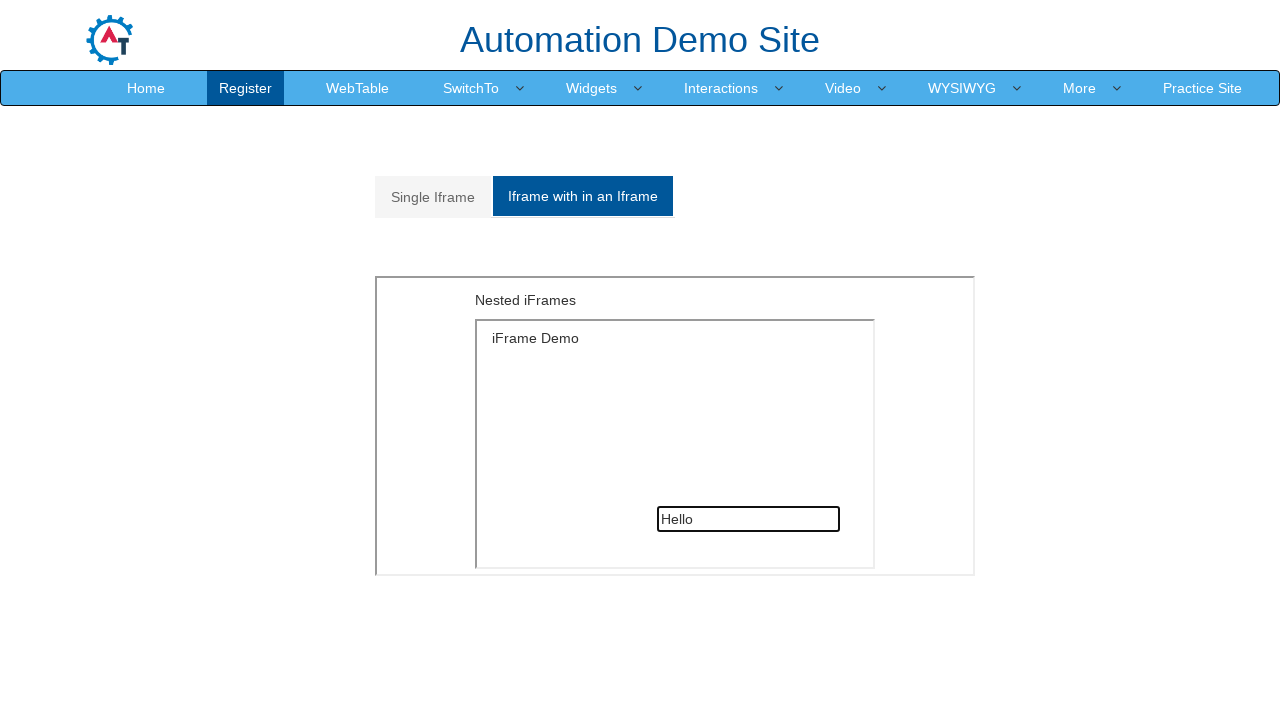

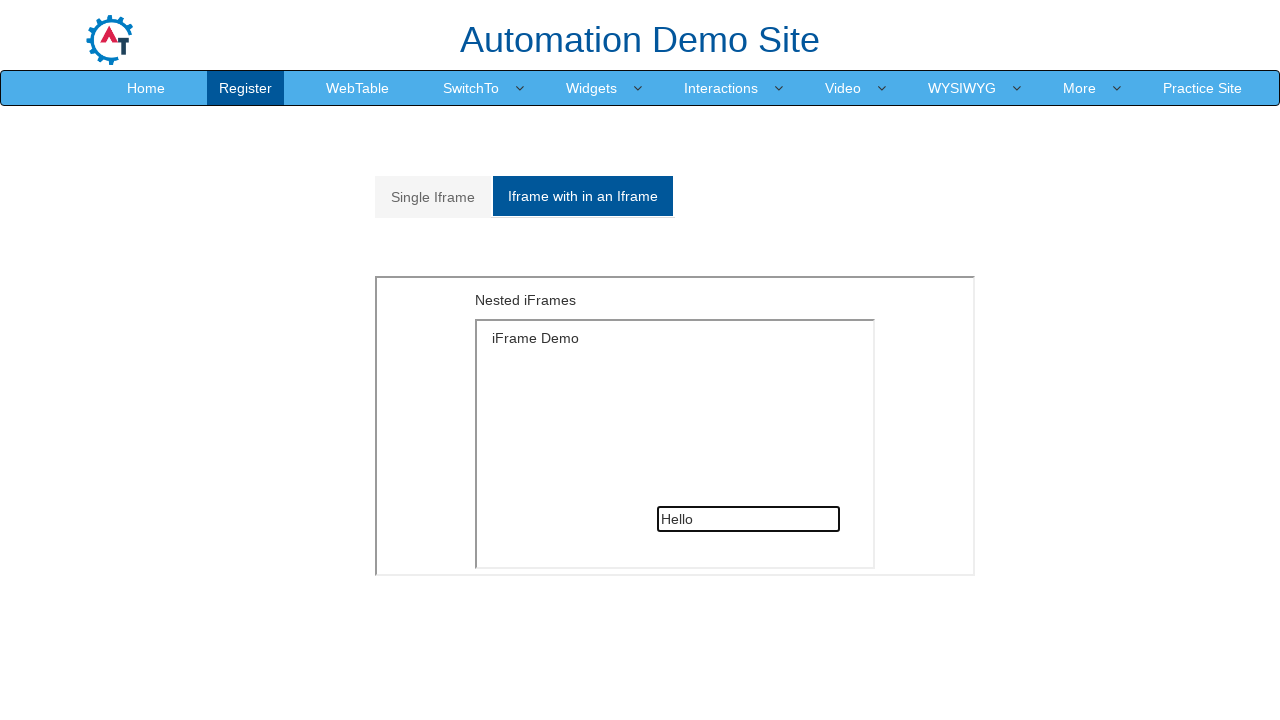